Tests scrolling functionality on a practice automation page by scrolling to a specific element (mouse hover button)

Starting URL: https://rahulshettyacademy.com/AutomationPractice/

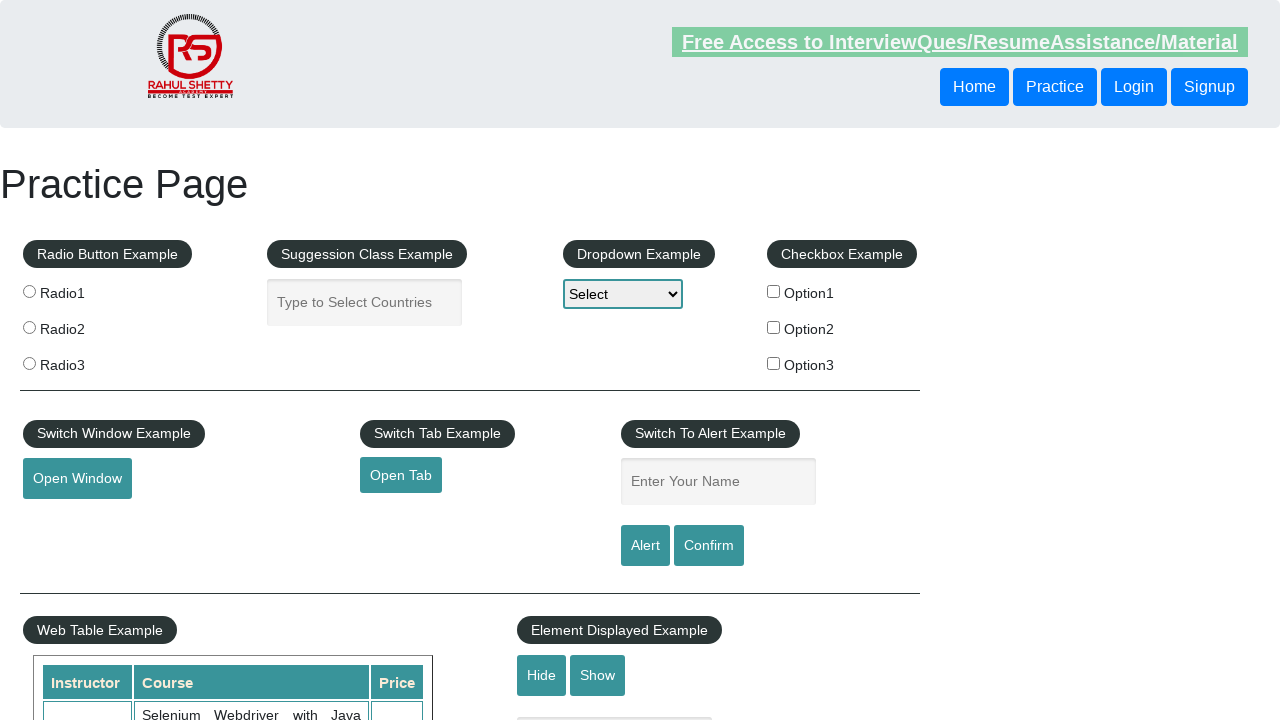

Mouse hover element (#mousehover) is present in the DOM
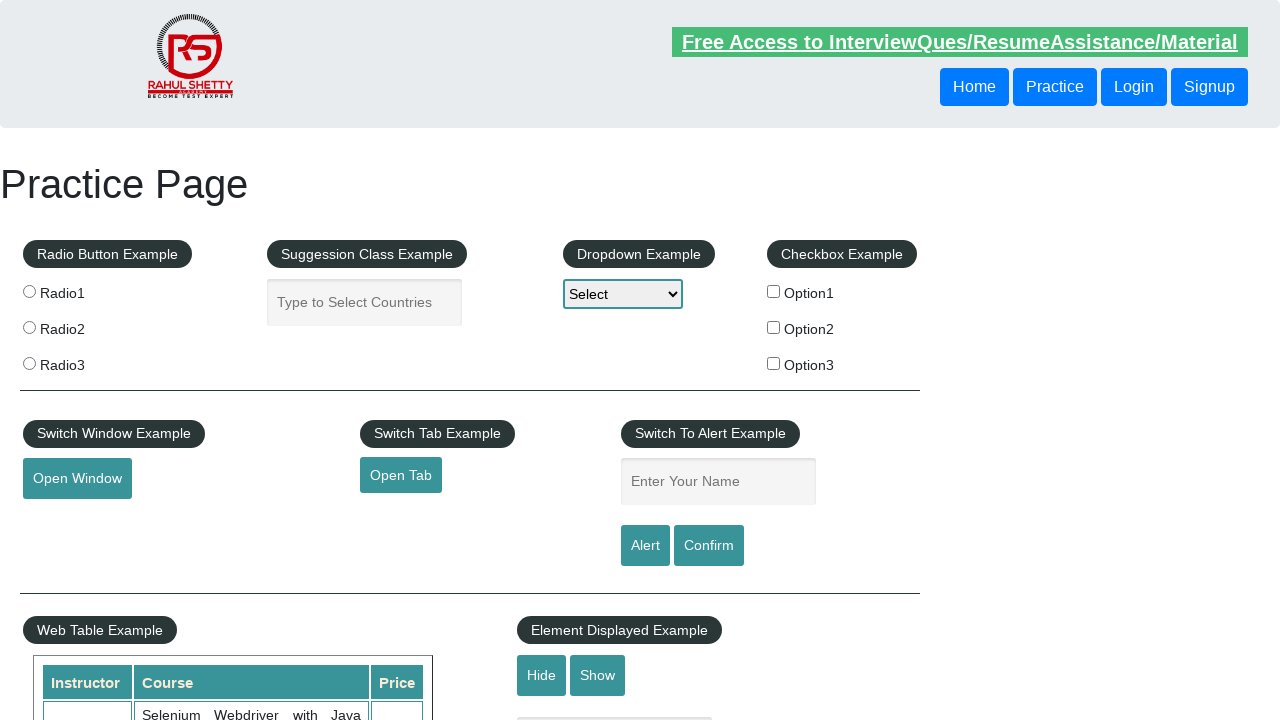

Scrolled to mouse hover element using JavaScript
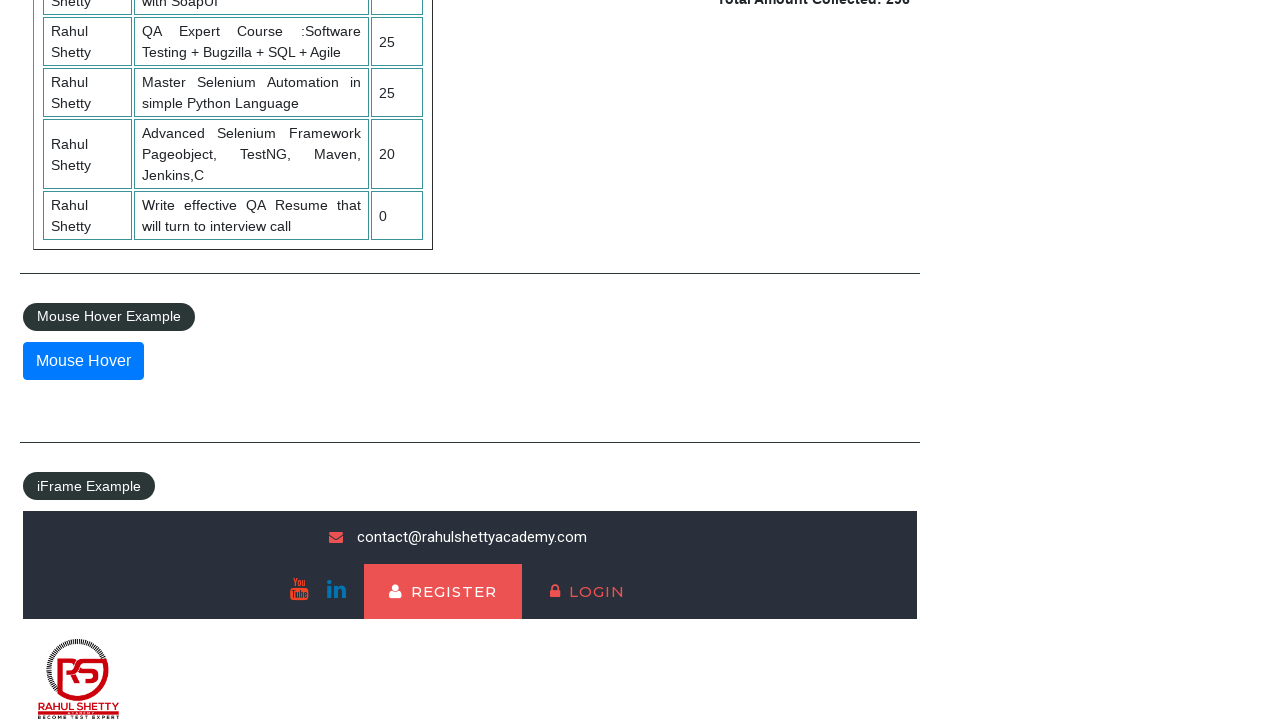

Waited 5 seconds to observe the scroll effect
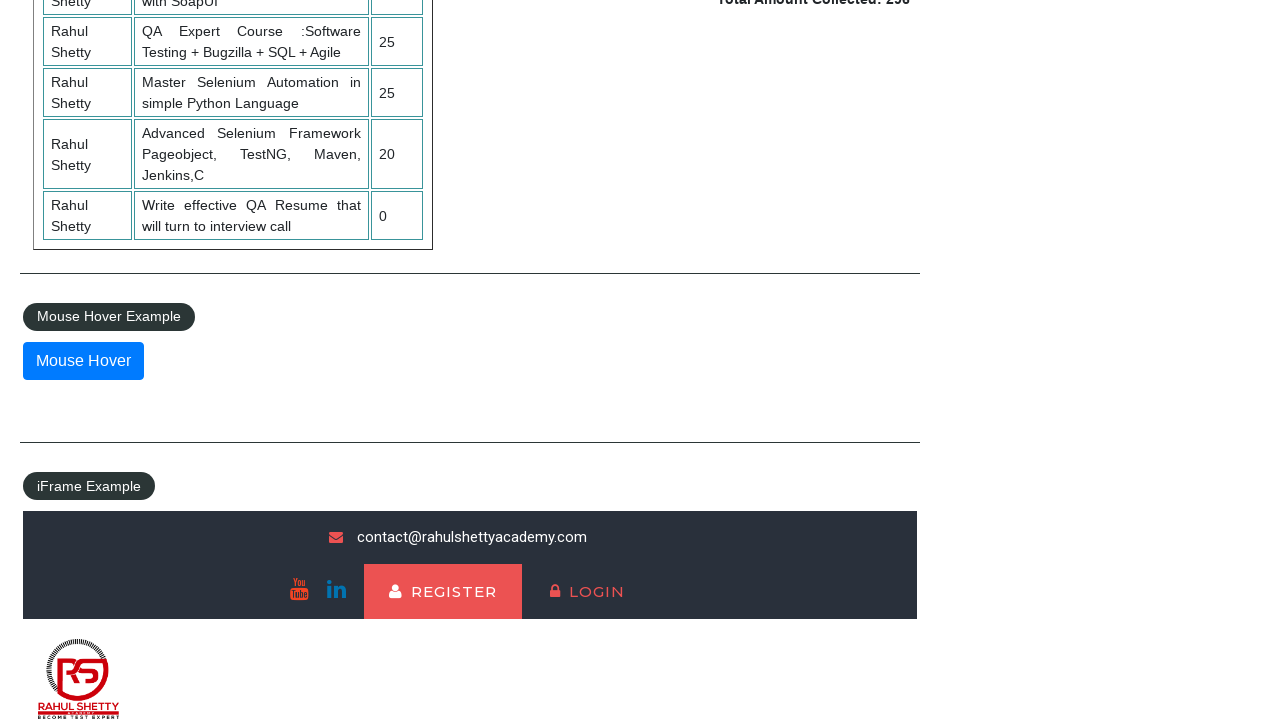

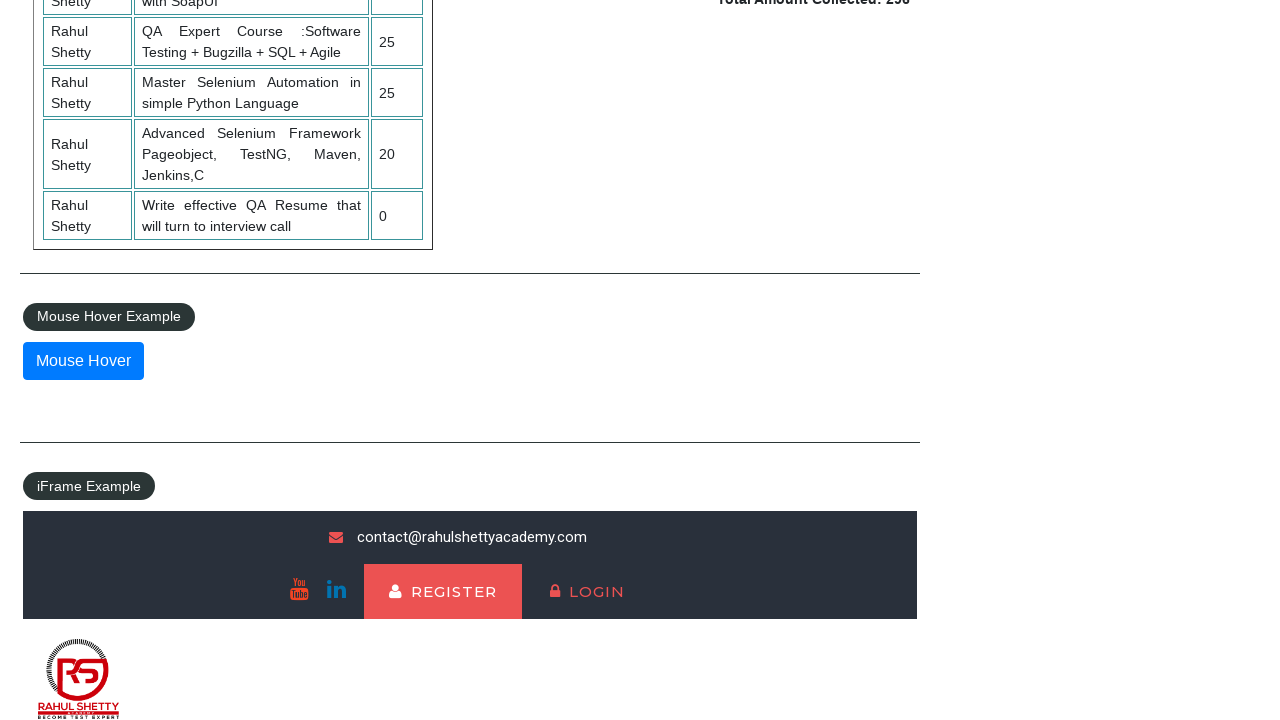